Tests dynamic loading functionality by clicking the Start button and waiting for the "Hello World!" text to appear using a fixed sleep delay

Starting URL: https://the-internet.herokuapp.com/dynamic_loading/1

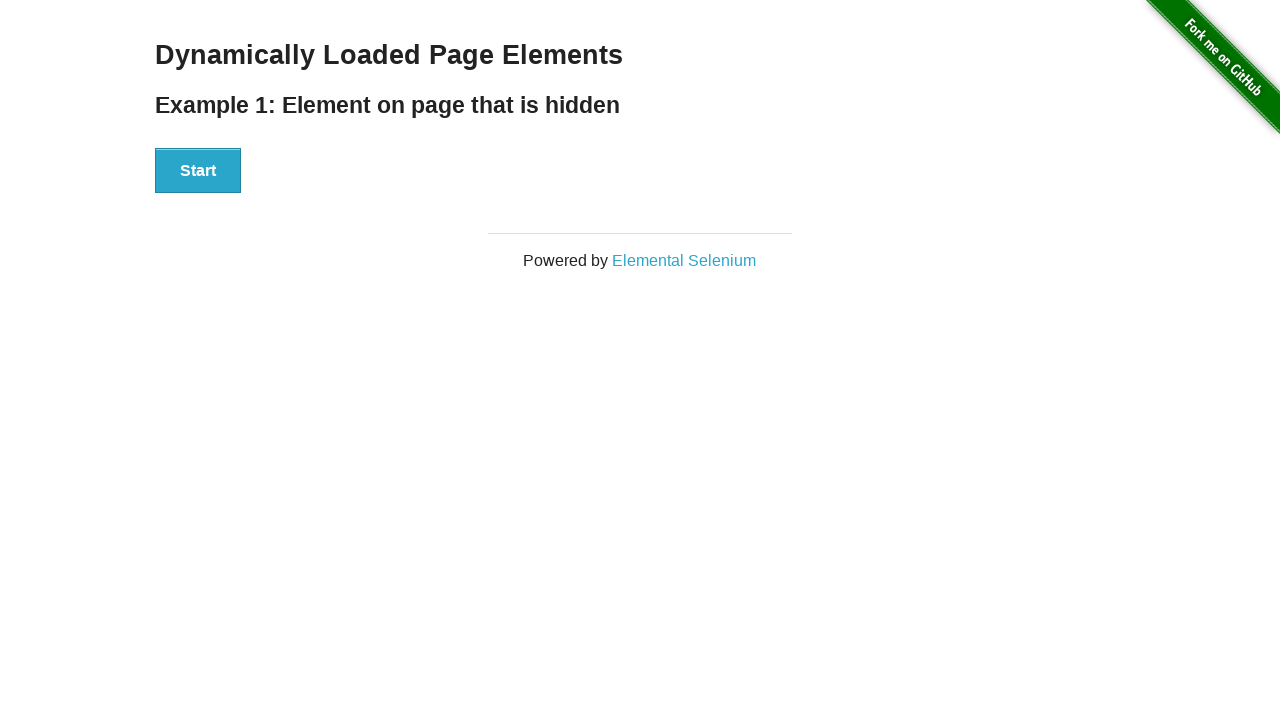

Clicked the Start button to trigger dynamic loading at (198, 171) on xpath=//button[.='Start']
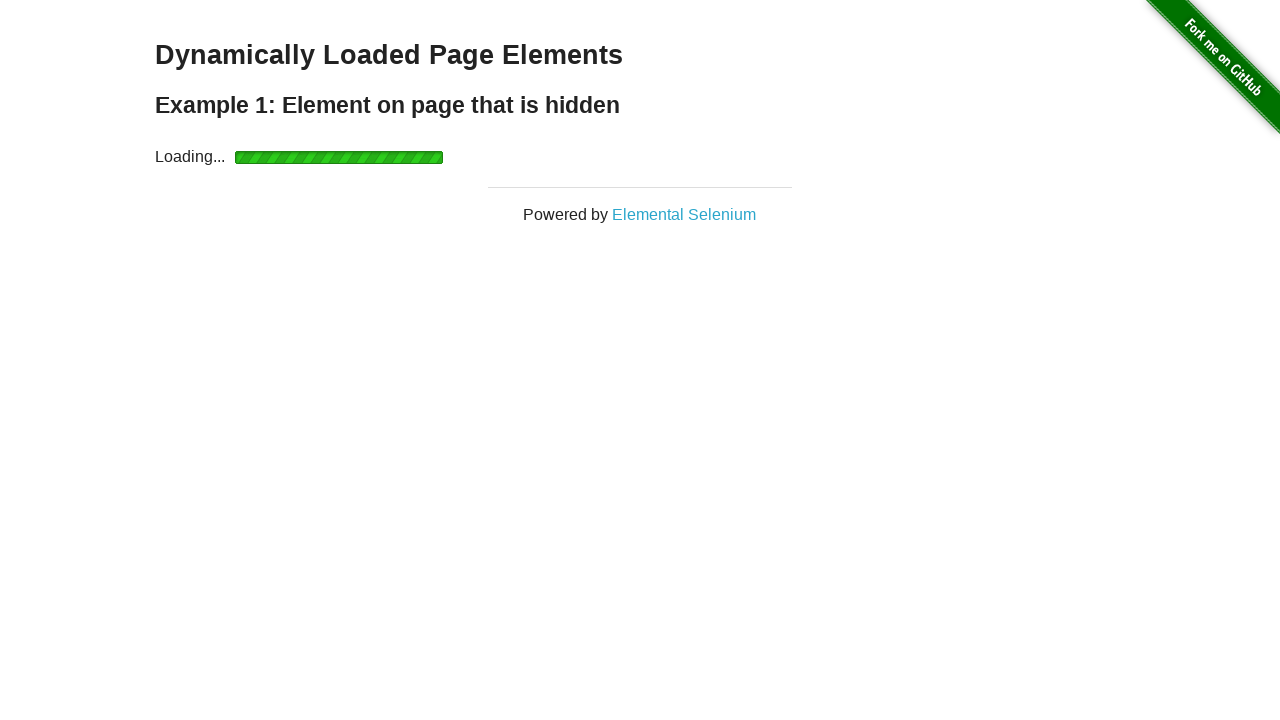

Waited for 'Hello World!' text to appear (up to 10 seconds)
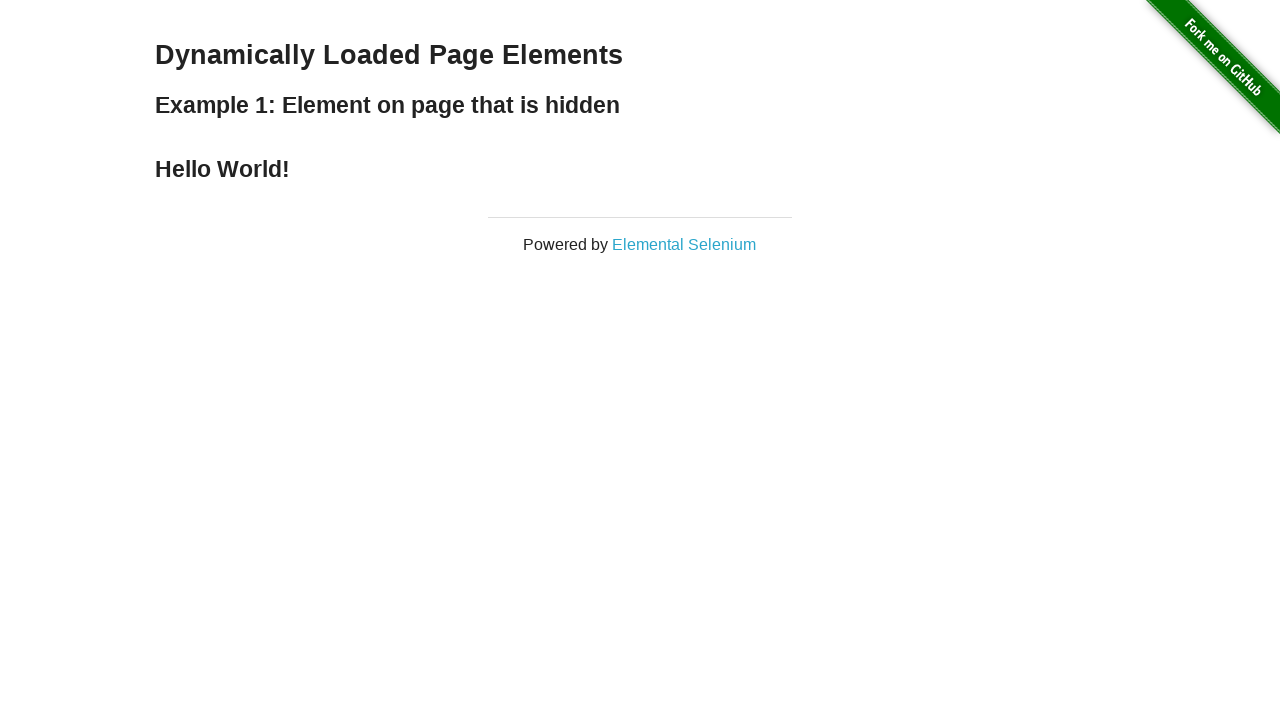

Verified that the loaded text is 'Hello World!'
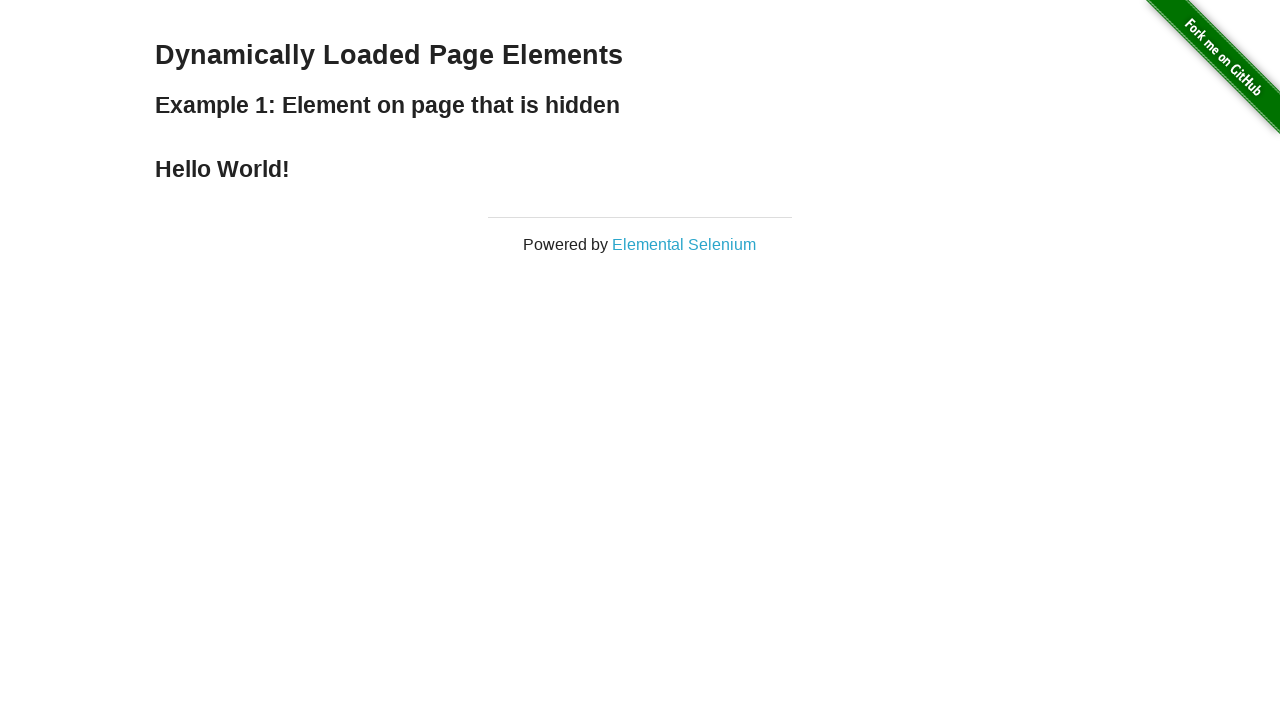

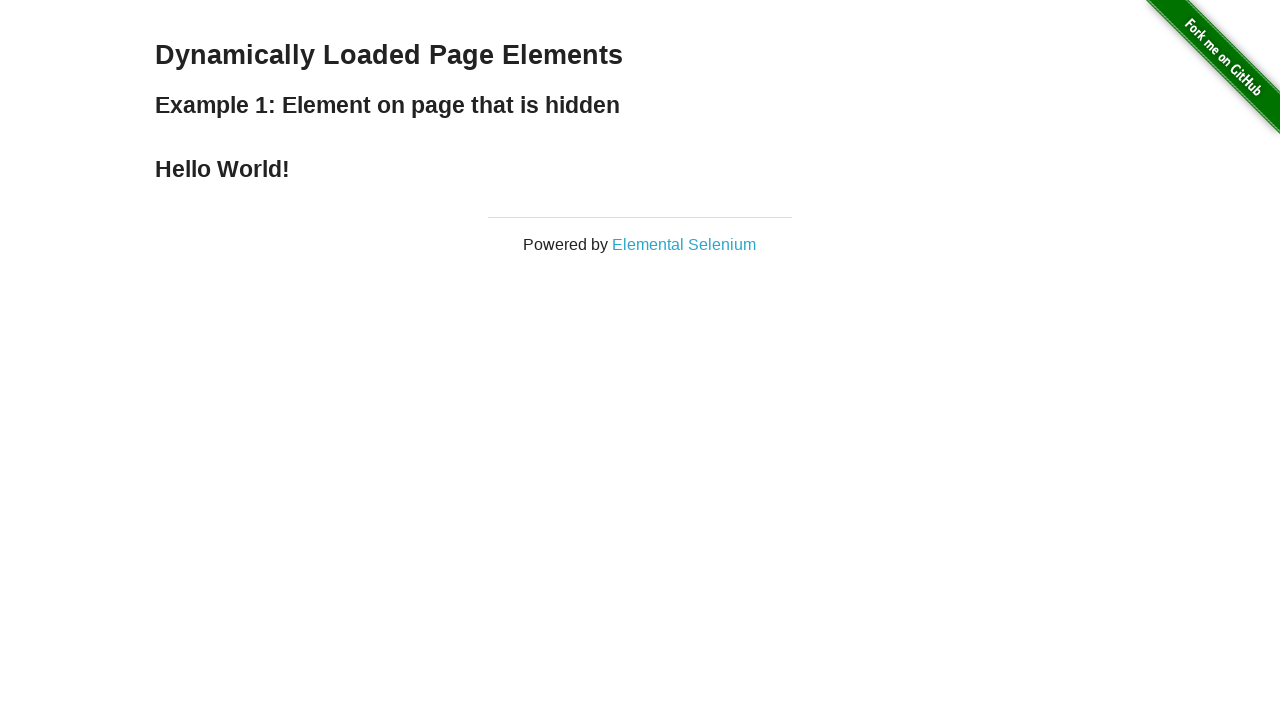